Tests various form interactions on a flight booking practice page including clicking a senior citizen discount checkbox, selecting round trip option, opening a passenger dropdown, incrementing adult count to 5, and verifying the selections.

Starting URL: https://rahulshettyacademy.com/dropdownsPractise/

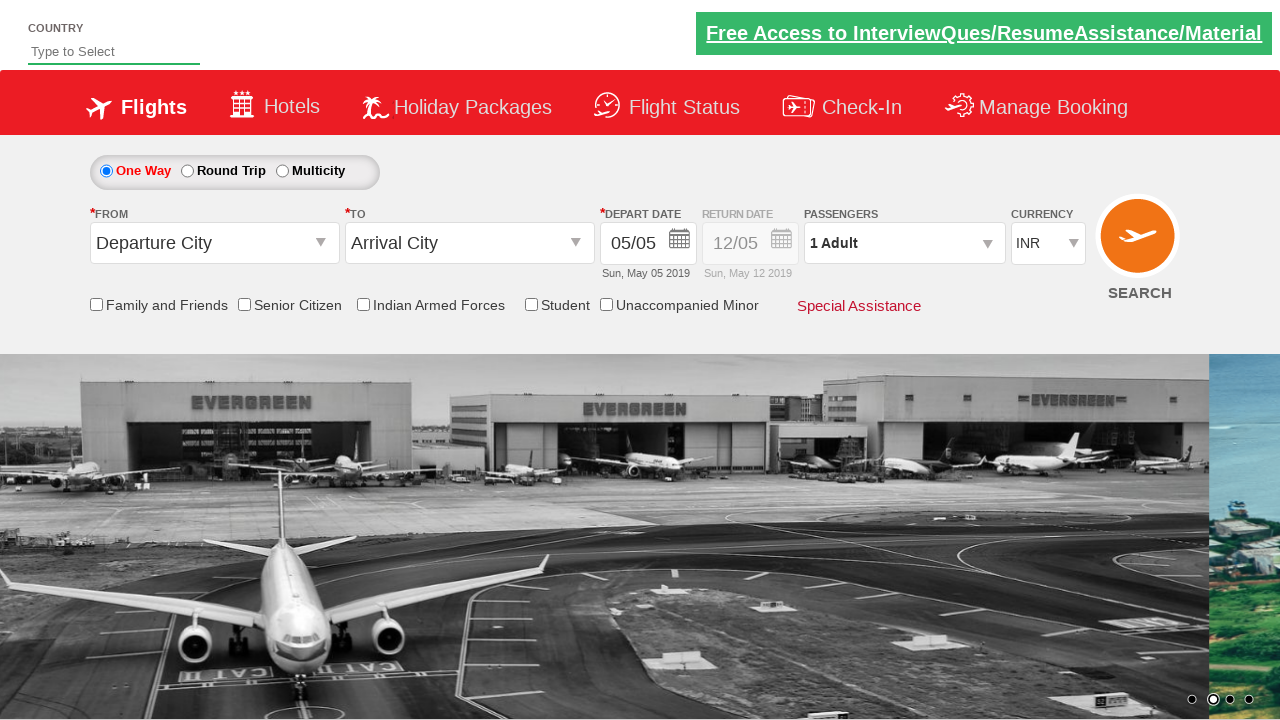

Clicked Senior Citizen Discount checkbox at (244, 304) on xpath=//input[contains(@name,'SeniorCitizenDiscount')]
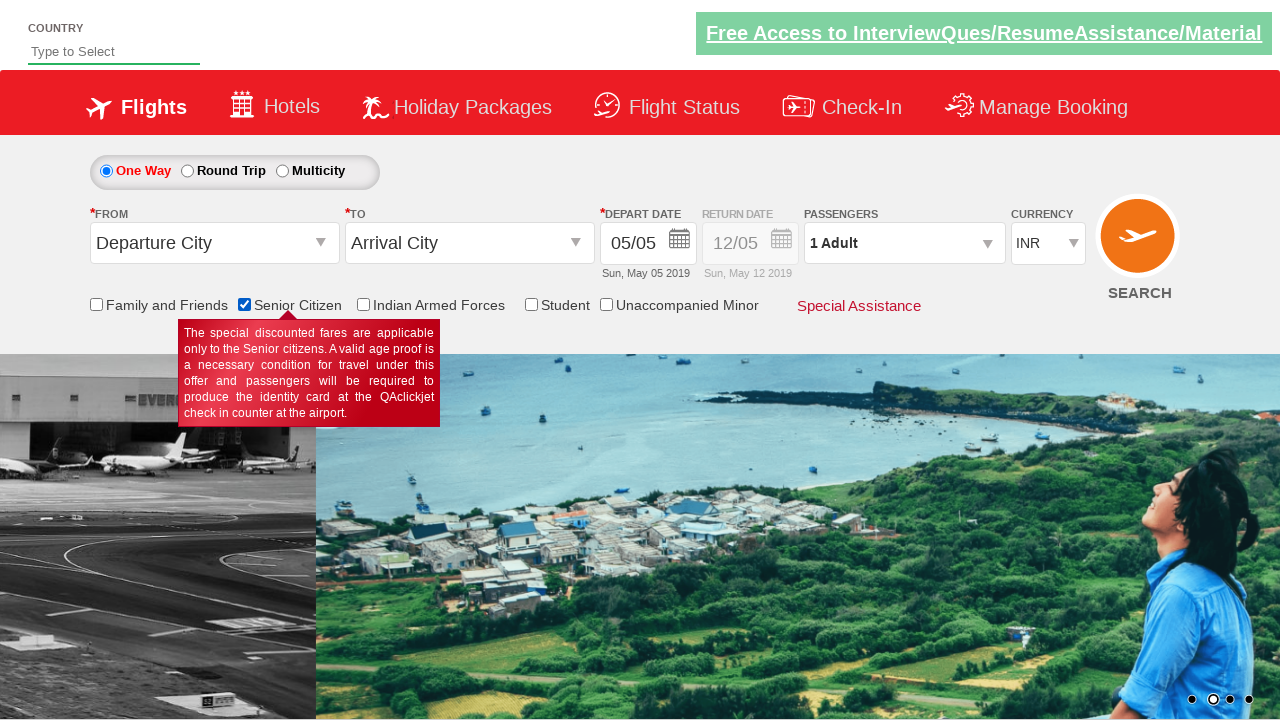

Verified Senior Citizen Discount checkbox is checked
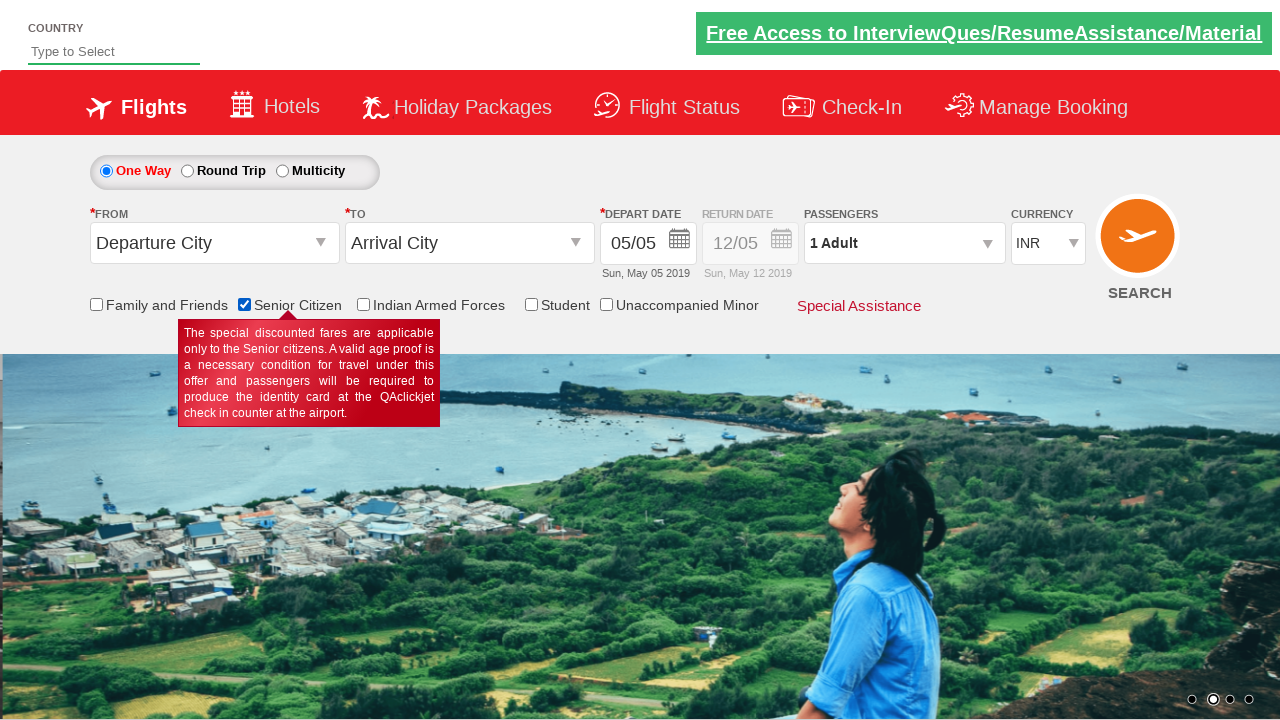

Clicked Round Trip radio button at (187, 171) on #ctl00_mainContent_rbtnl_Trip_1
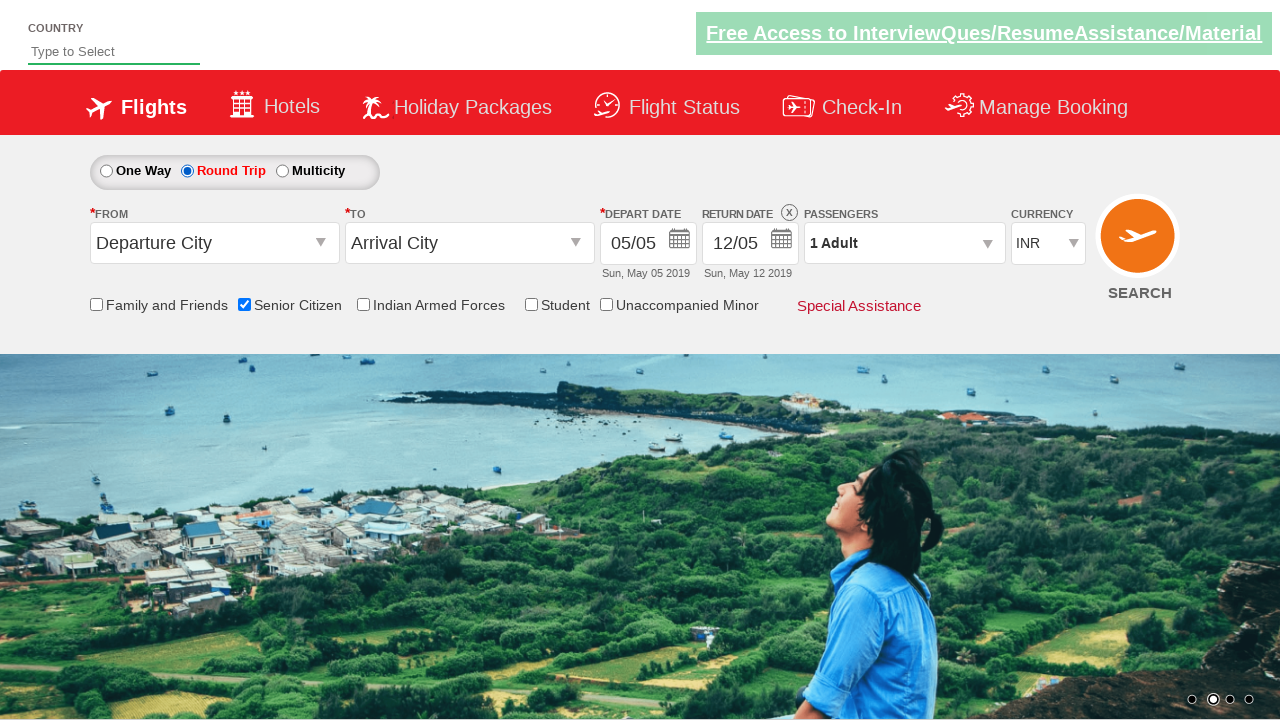

Clicked passenger info dropdown to open it at (904, 243) on xpath=//div[@id='divpaxinfo']
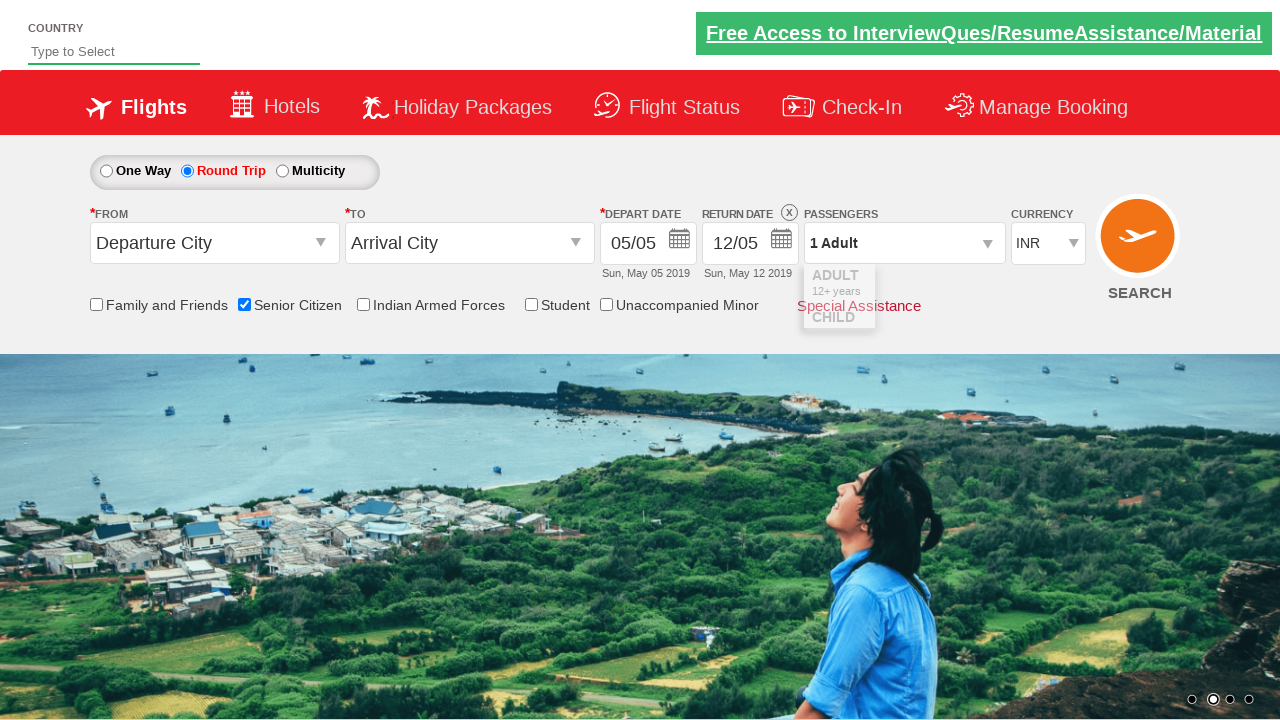

Waited for dropdown to be visible
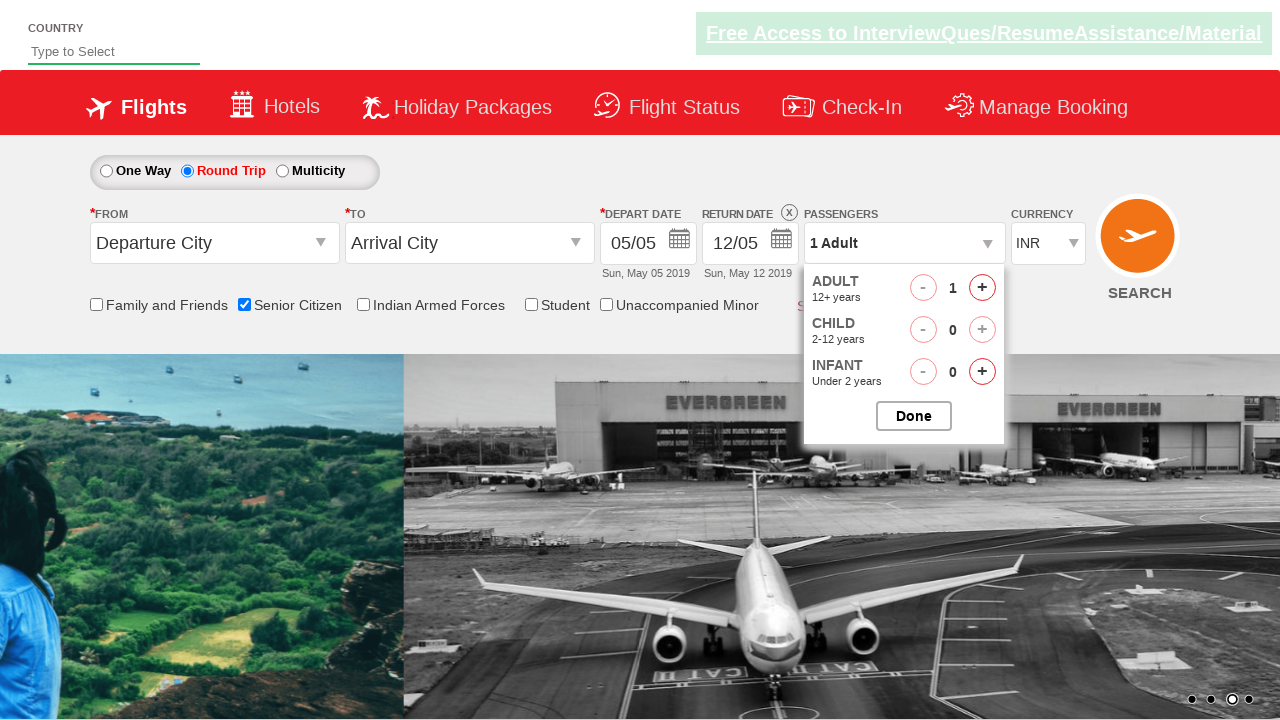

Clicked increment adult button (iteration 1 of 4) at (982, 288) on #hrefIncAdt
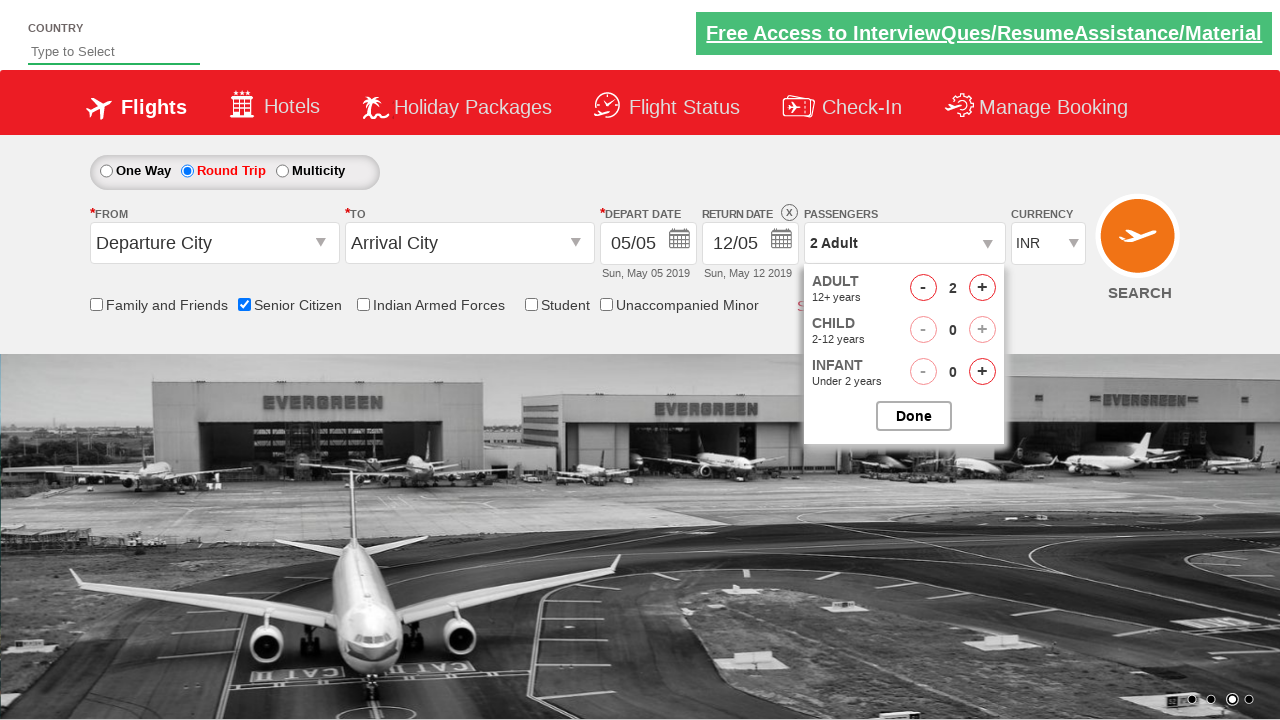

Clicked increment adult button (iteration 2 of 4) at (982, 288) on #hrefIncAdt
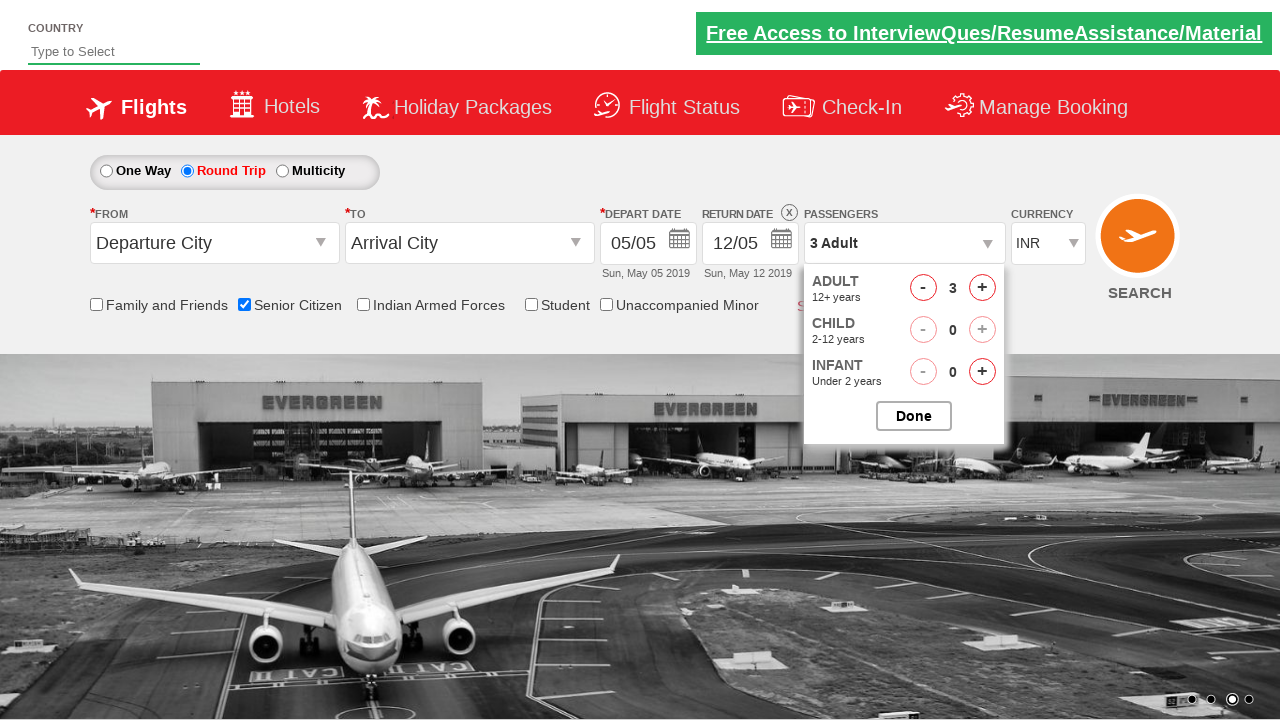

Clicked increment adult button (iteration 3 of 4) at (982, 288) on #hrefIncAdt
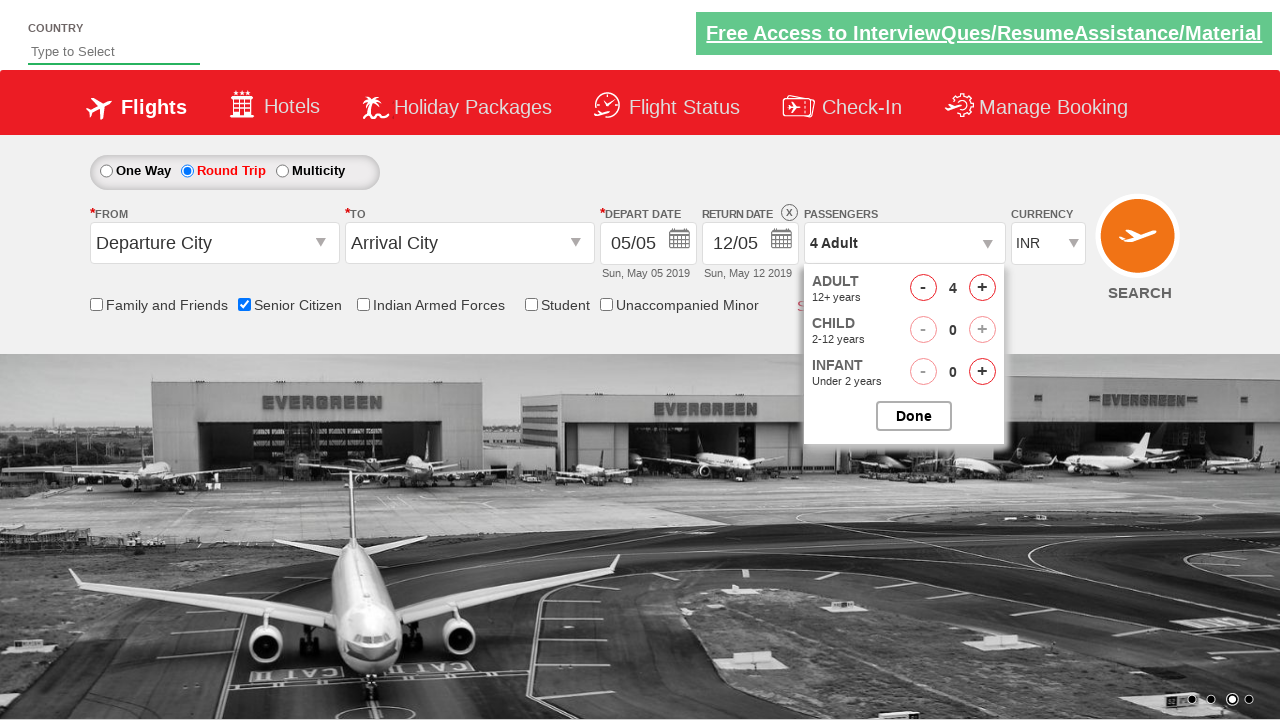

Clicked increment adult button (iteration 4 of 4) at (982, 288) on #hrefIncAdt
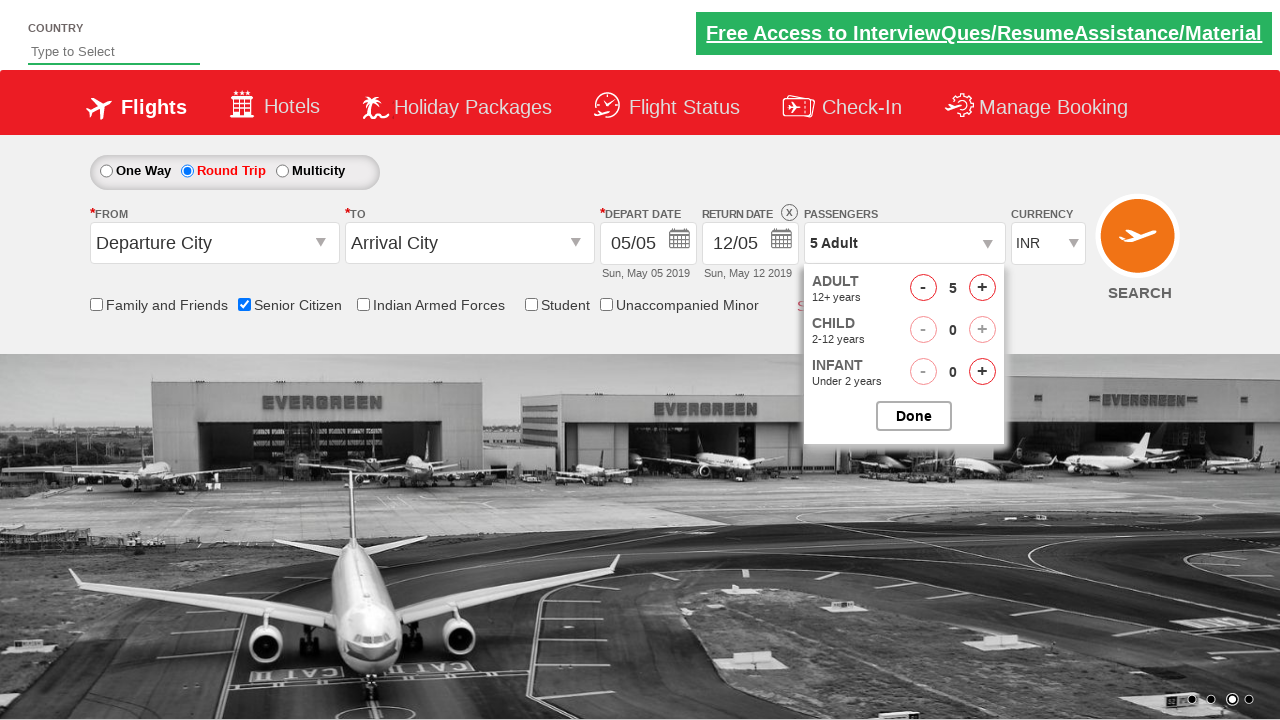

Clicked button to close passenger dropdown at (914, 416) on #btnclosepaxoption
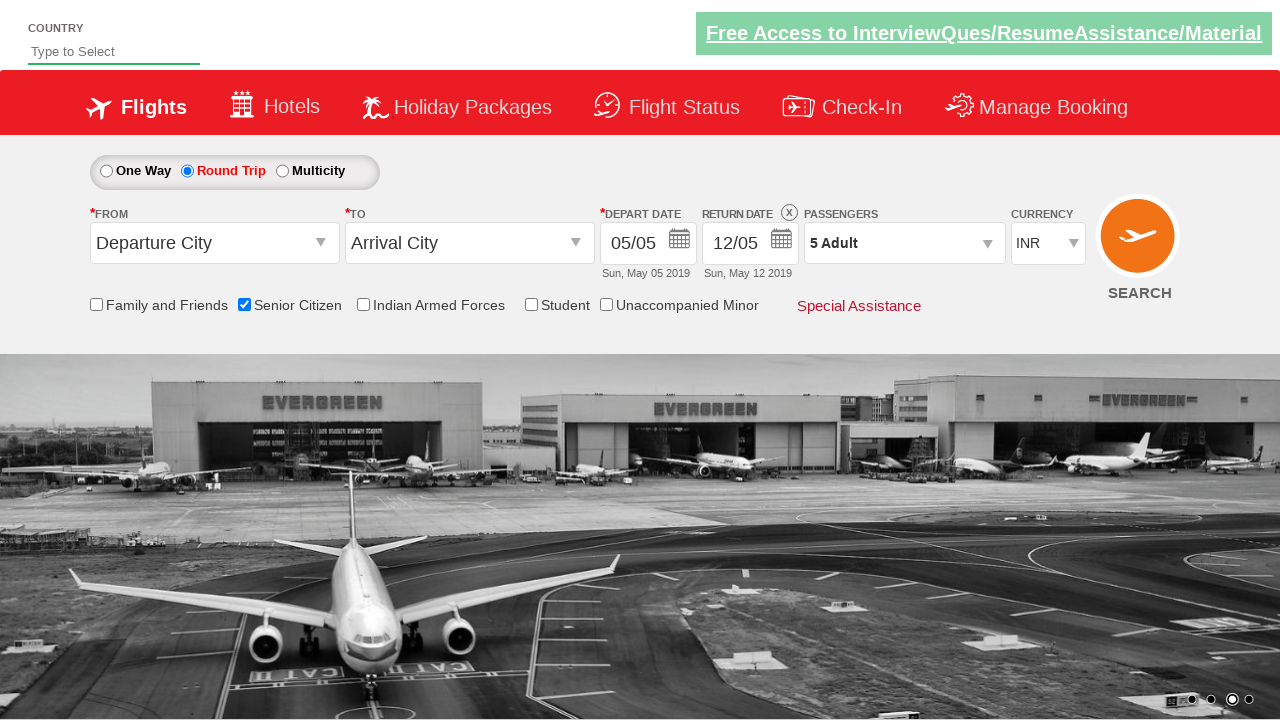

Verified passenger count displays '5 Adult'
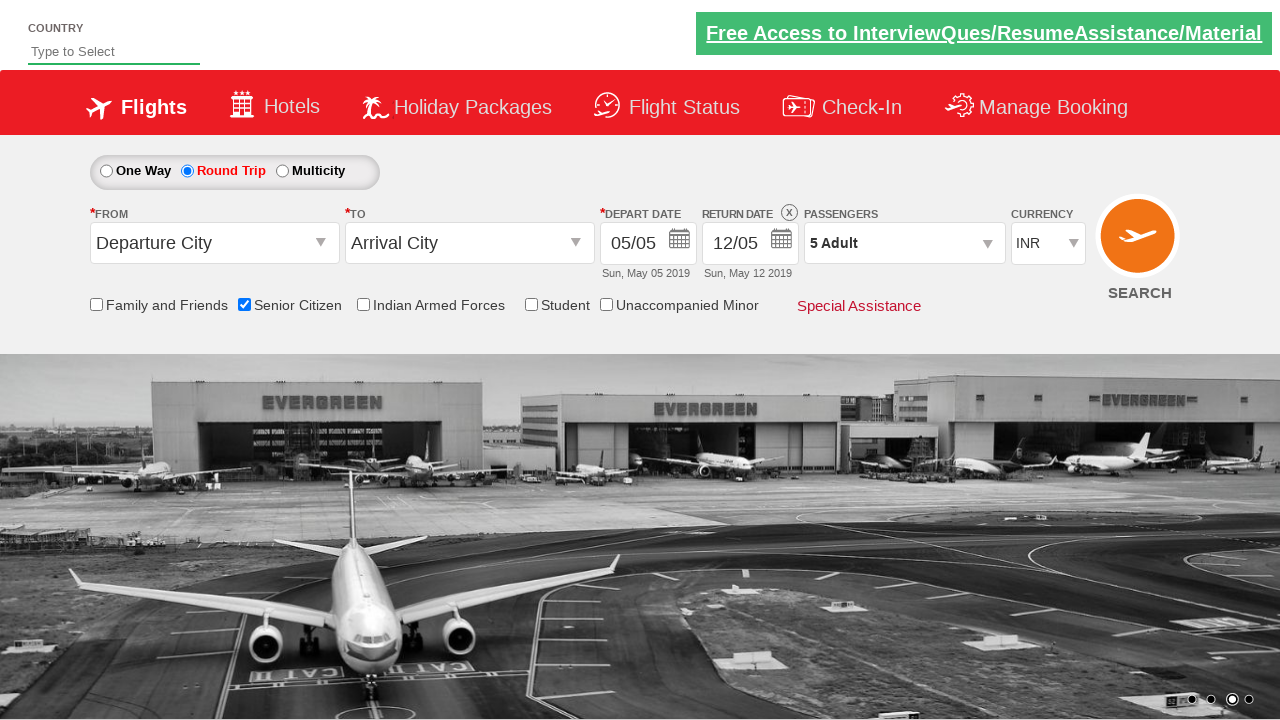

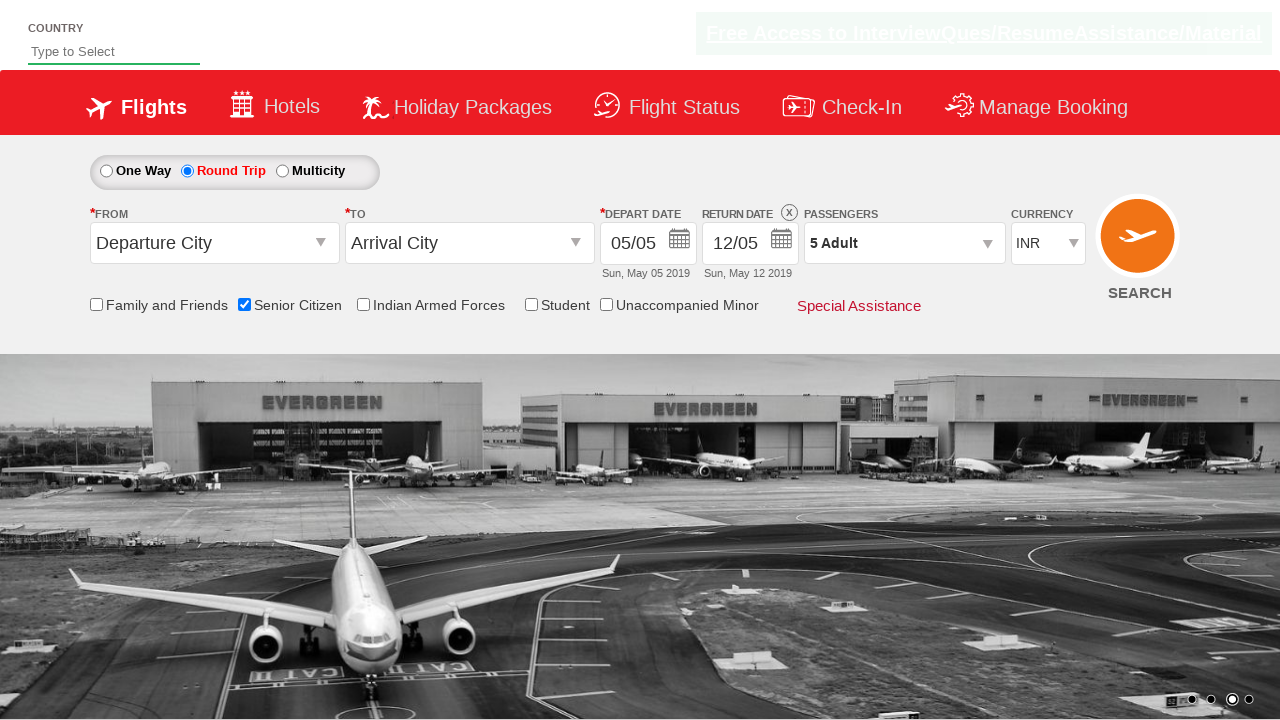